Tests an e-commerce vegetable shopping flow by adding specific items (Cucumber, Brocolli, Beetroot) to cart, proceeding to checkout, and applying a promo code

Starting URL: https://rahulshettyacademy.com/seleniumPractise/

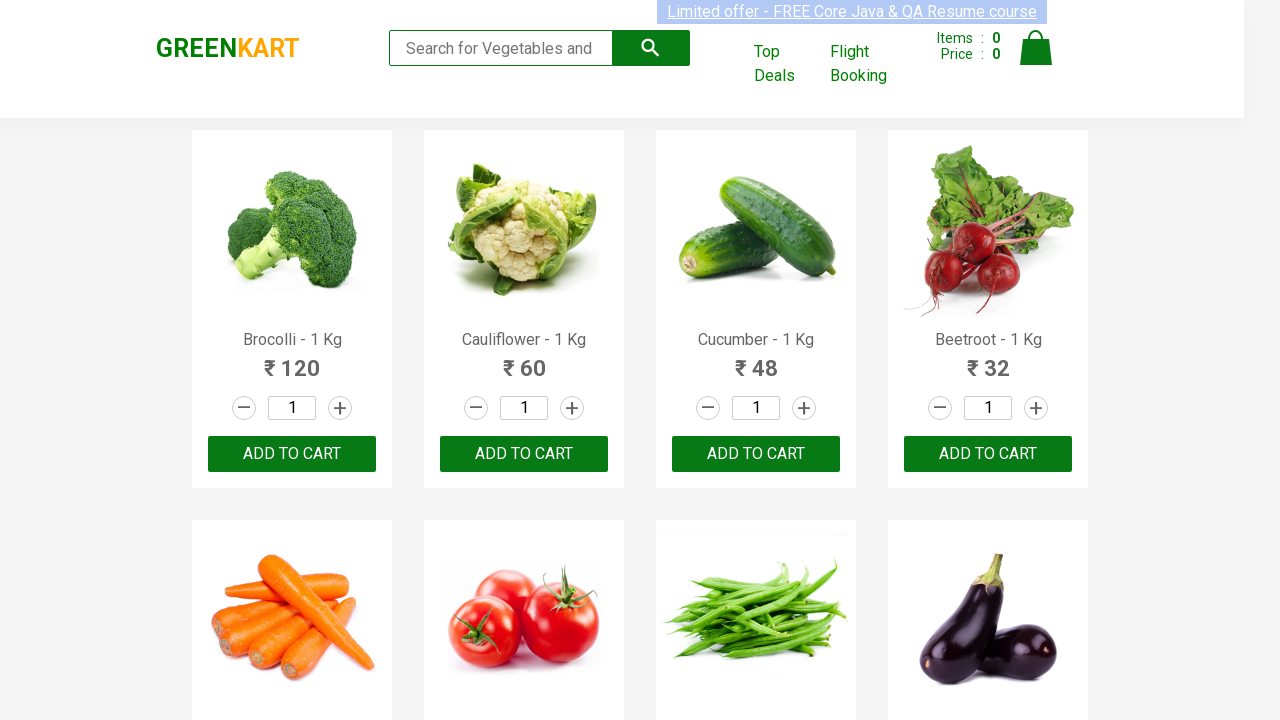

Waited for product names to load on the page
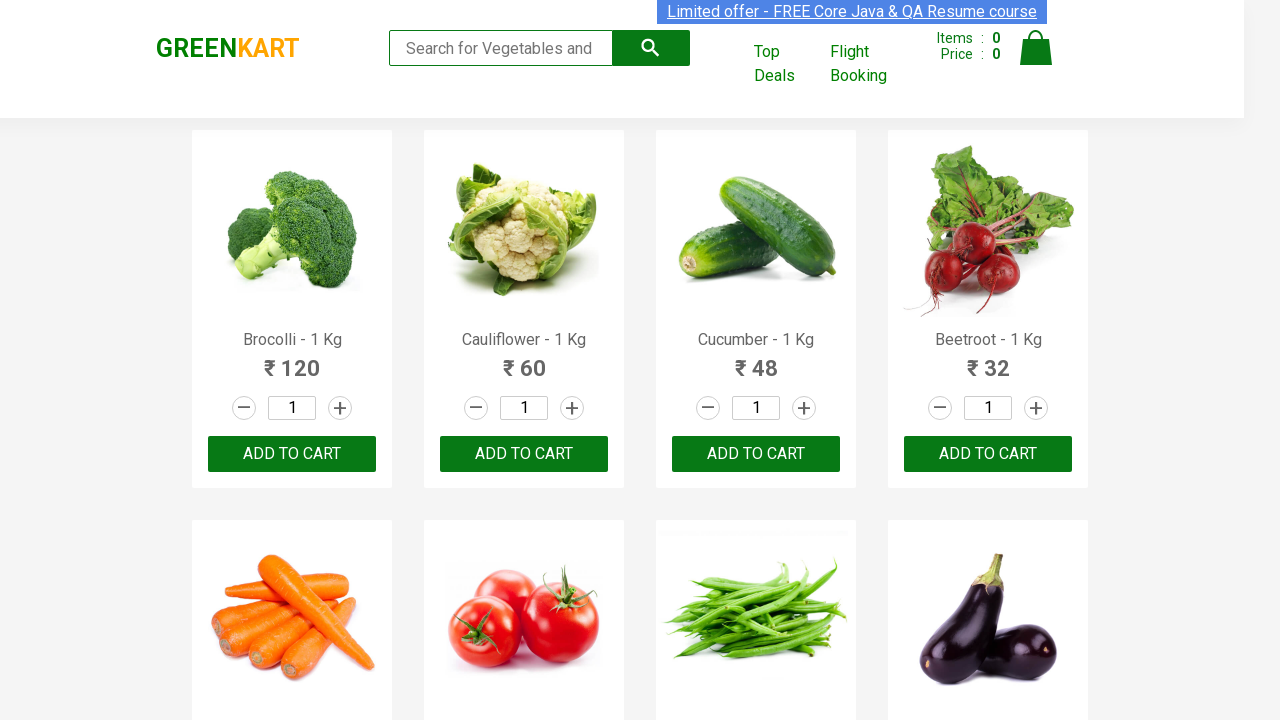

Retrieved all product elements from the page
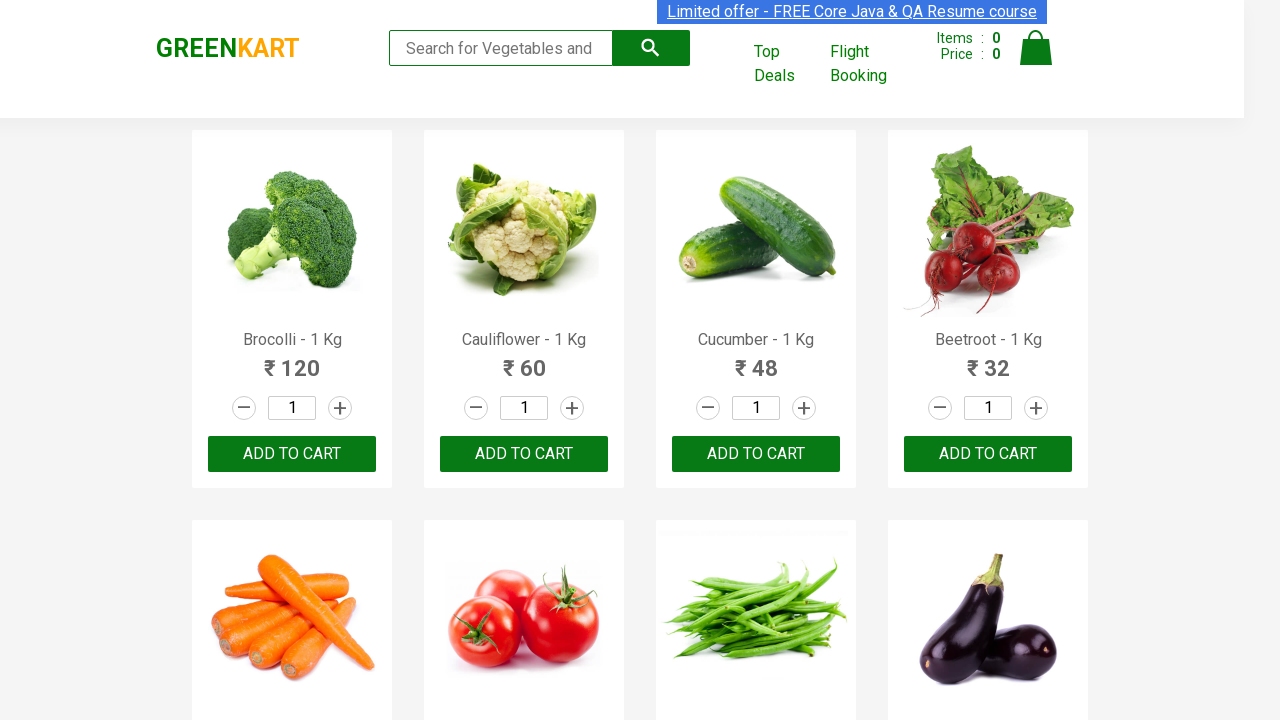

Added 'Brocolli' to cart at (292, 454) on xpath=//div[@class='product-action']/button >> nth=0
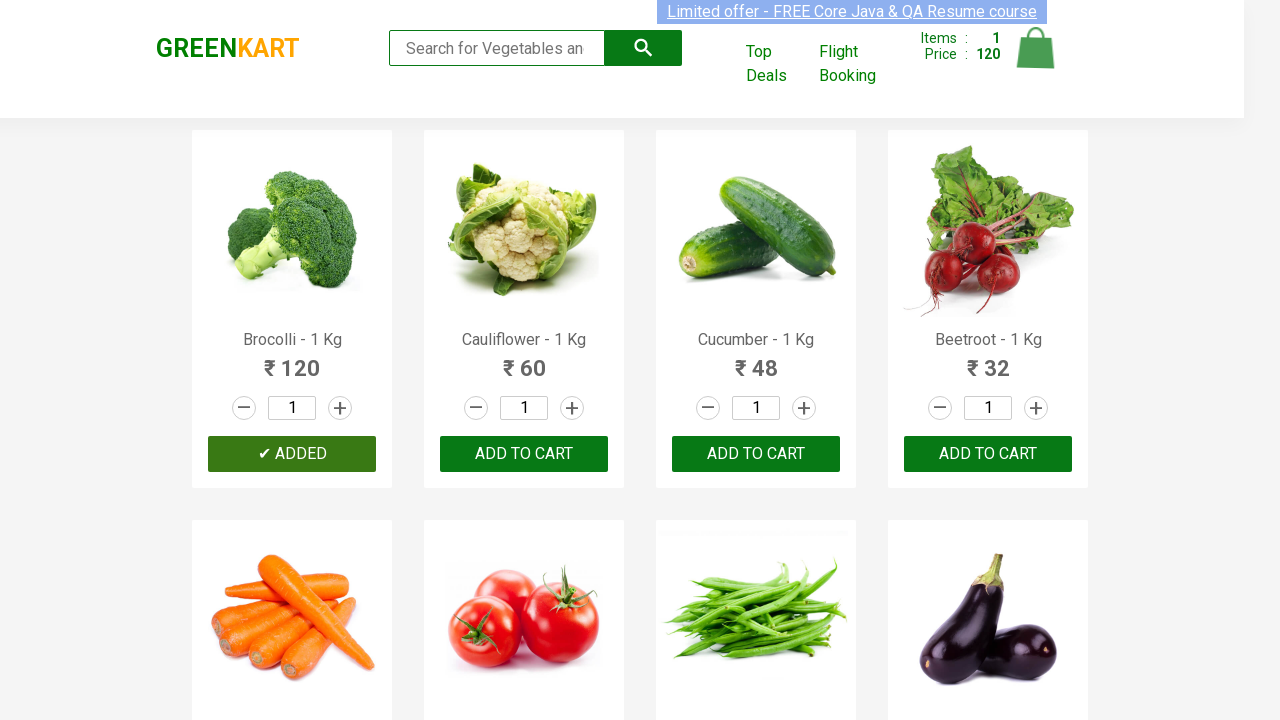

Added 'Cucumber' to cart at (756, 454) on xpath=//div[@class='product-action']/button >> nth=2
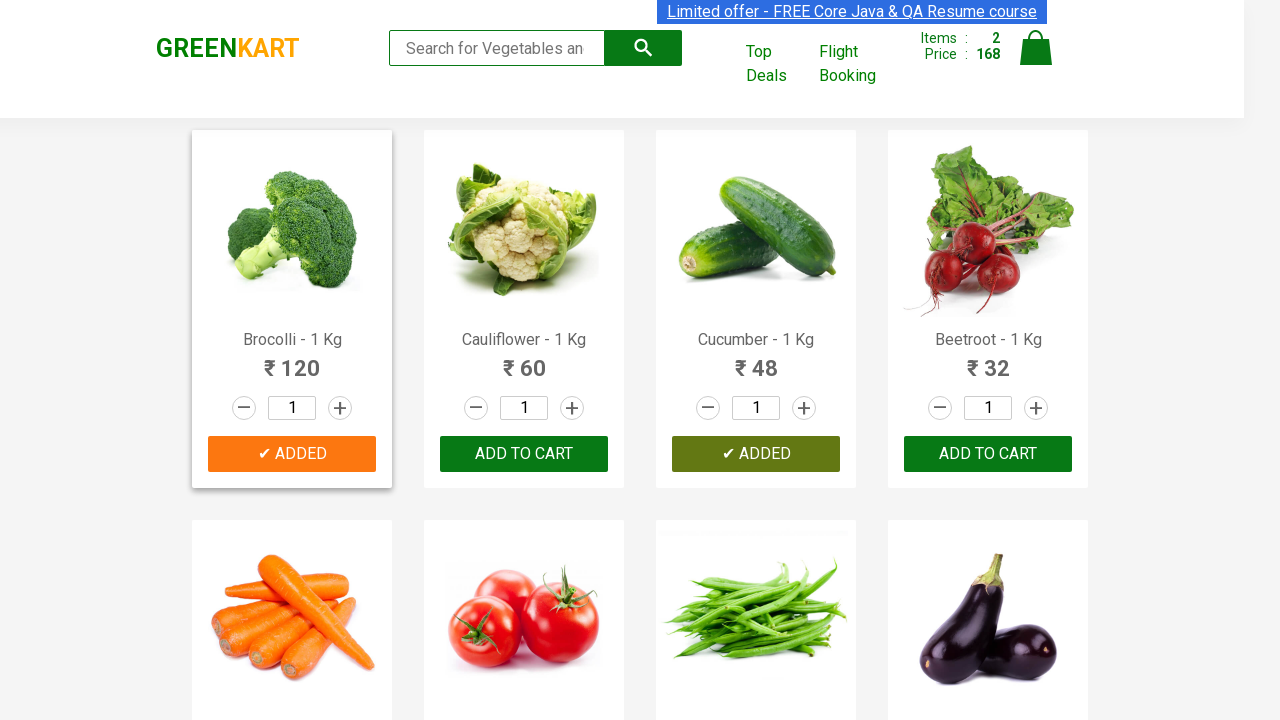

Added 'Beetroot' to cart at (988, 454) on xpath=//div[@class='product-action']/button >> nth=3
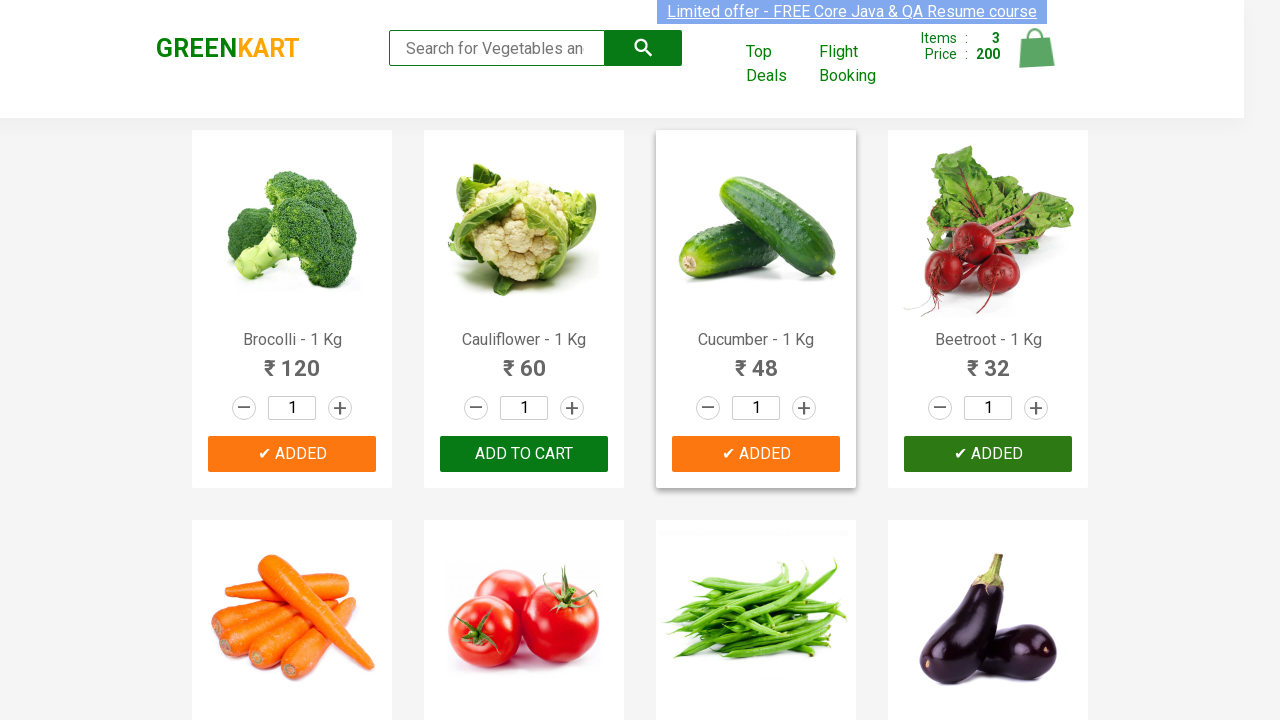

Clicked on cart icon to view cart at (1036, 48) on img[alt='Cart']
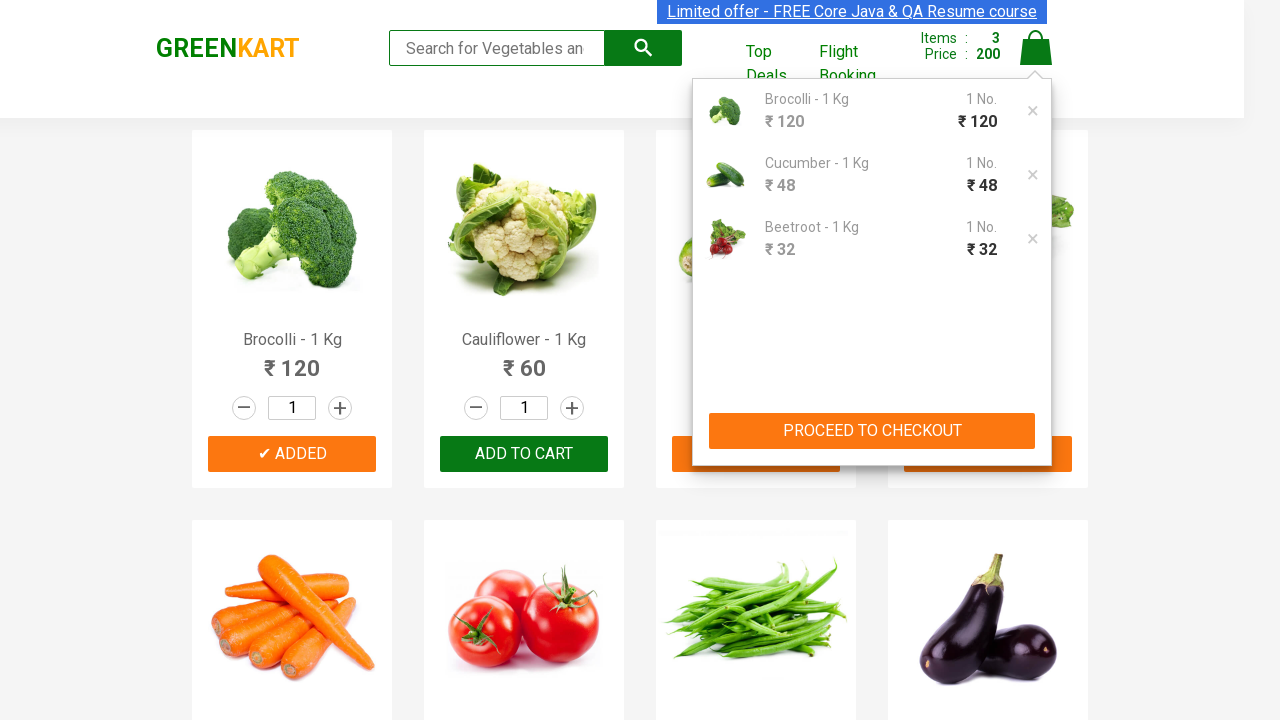

Clicked 'PROCEED TO CHECKOUT' button at (872, 431) on xpath=//button[contains(text(),'PROCEED TO CHECKOUT')]
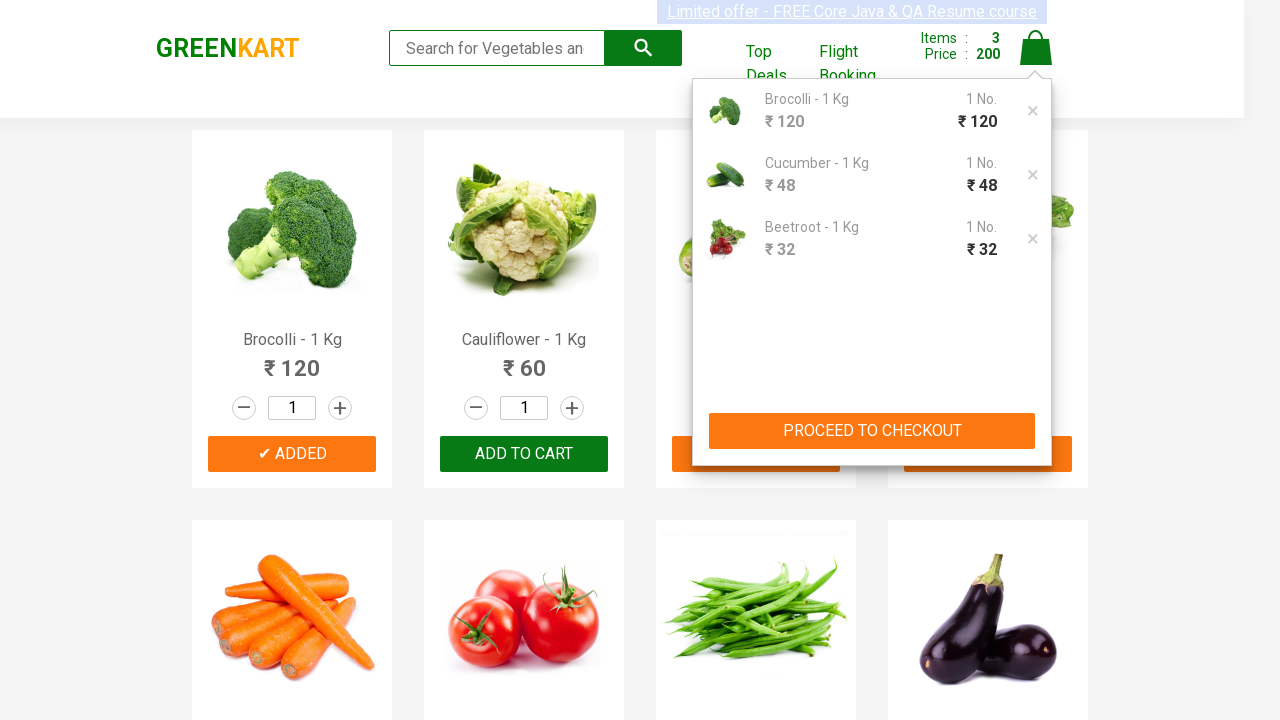

Waited for promo code input field to be visible
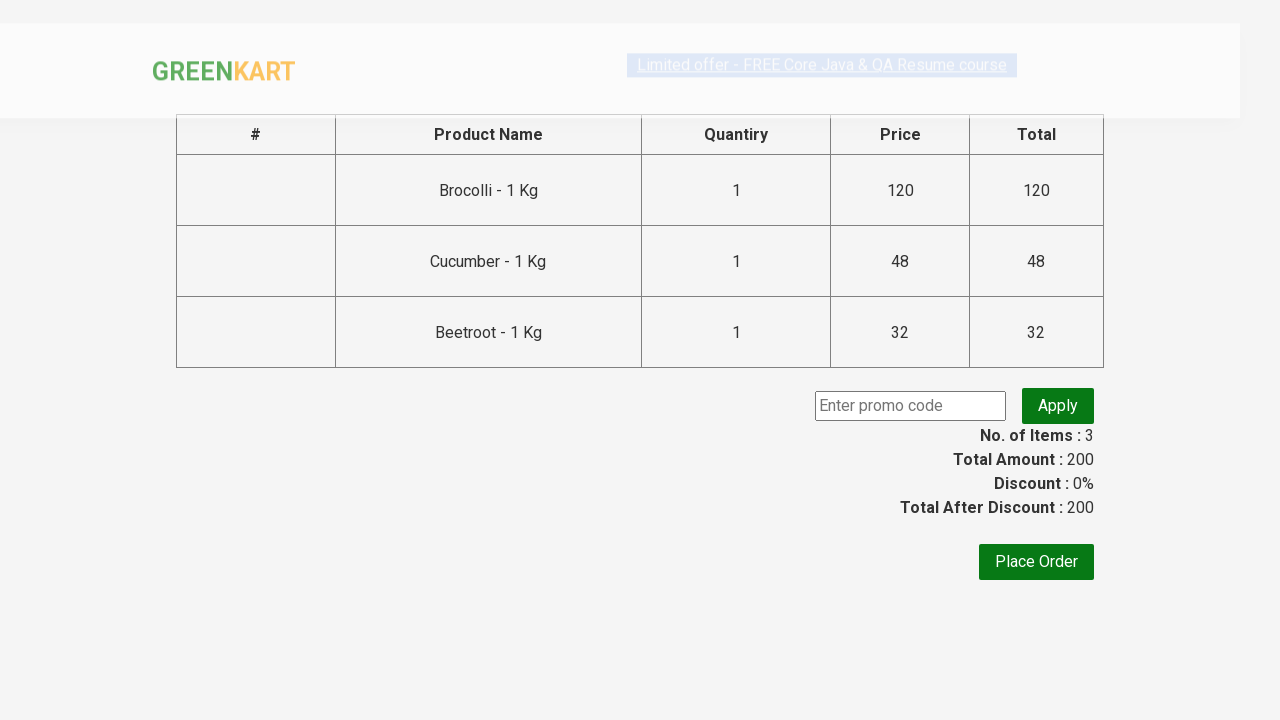

Entered promo code 'rahulshettyacademy' on input.promoCode
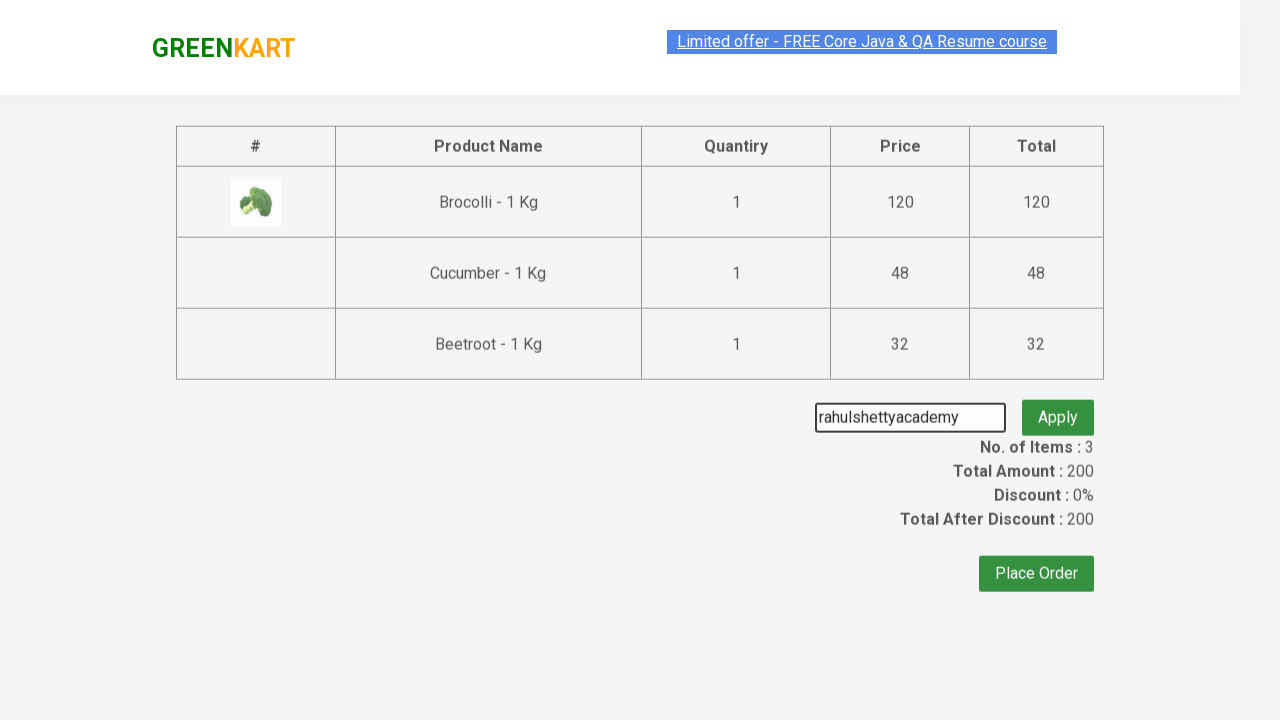

Clicked 'Apply' button to apply the promo code at (1058, 406) on button.promoBtn
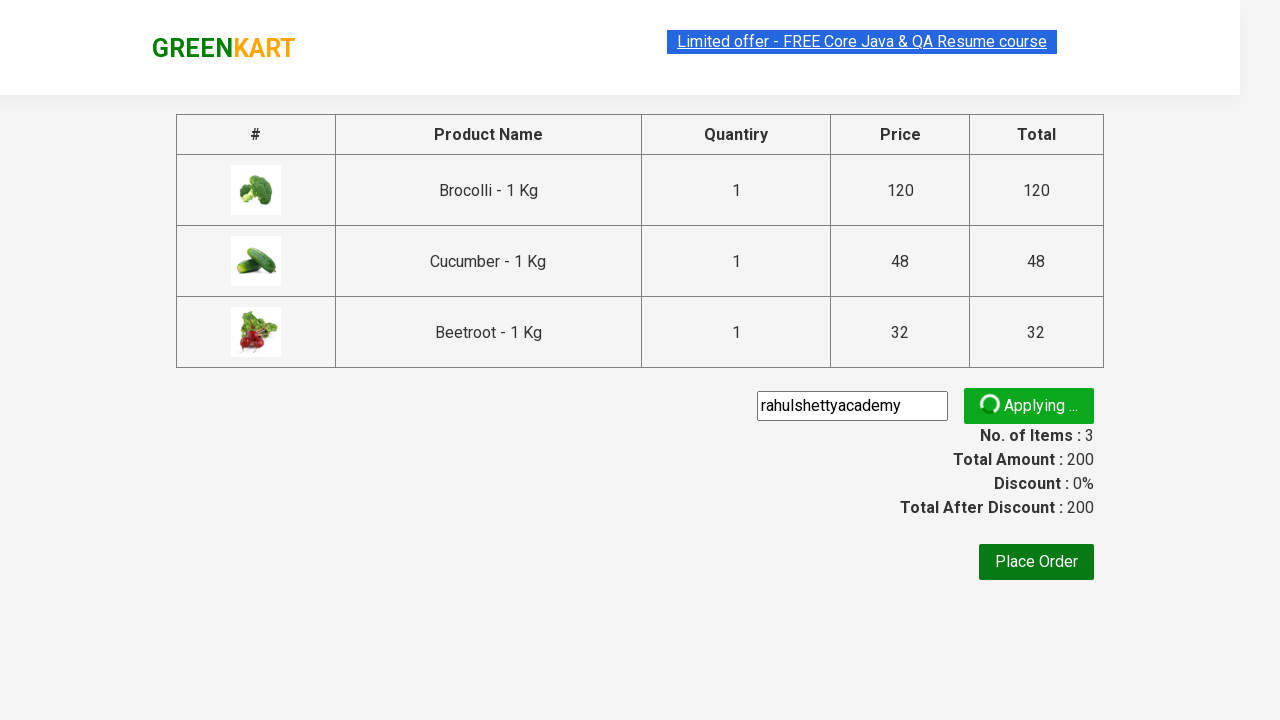

Promo code was successfully applied and confirmation message appeared
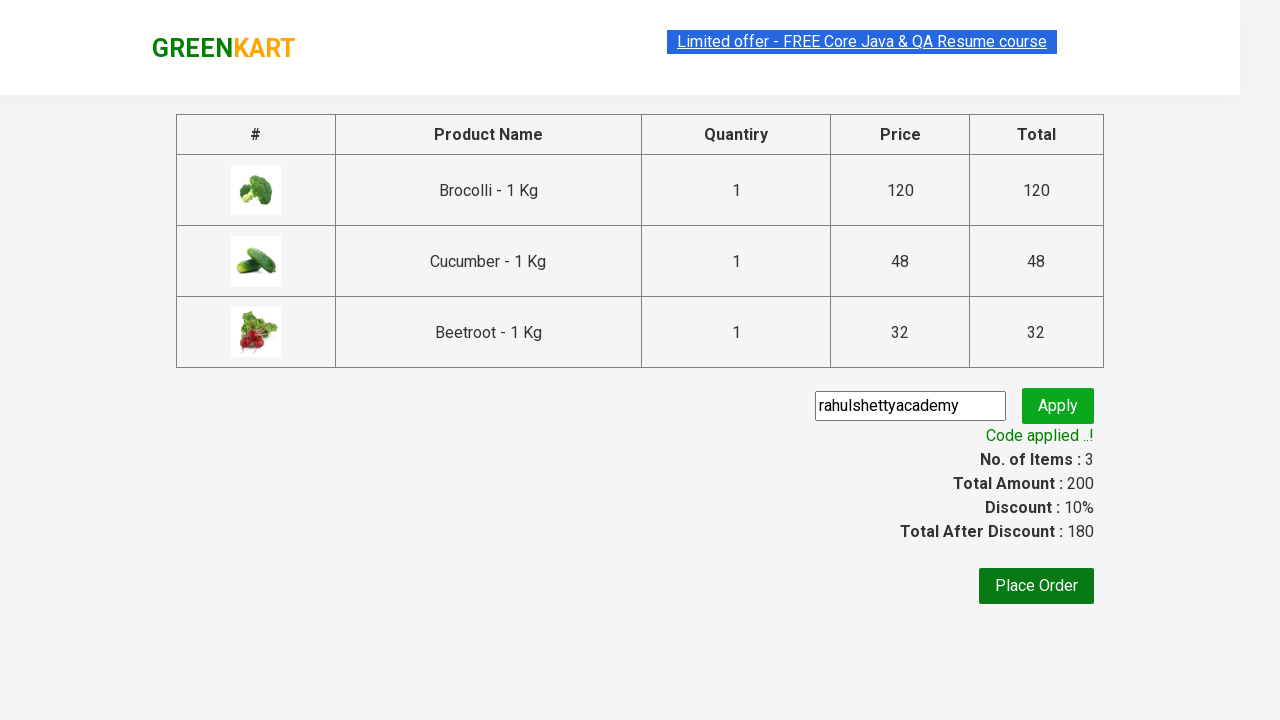

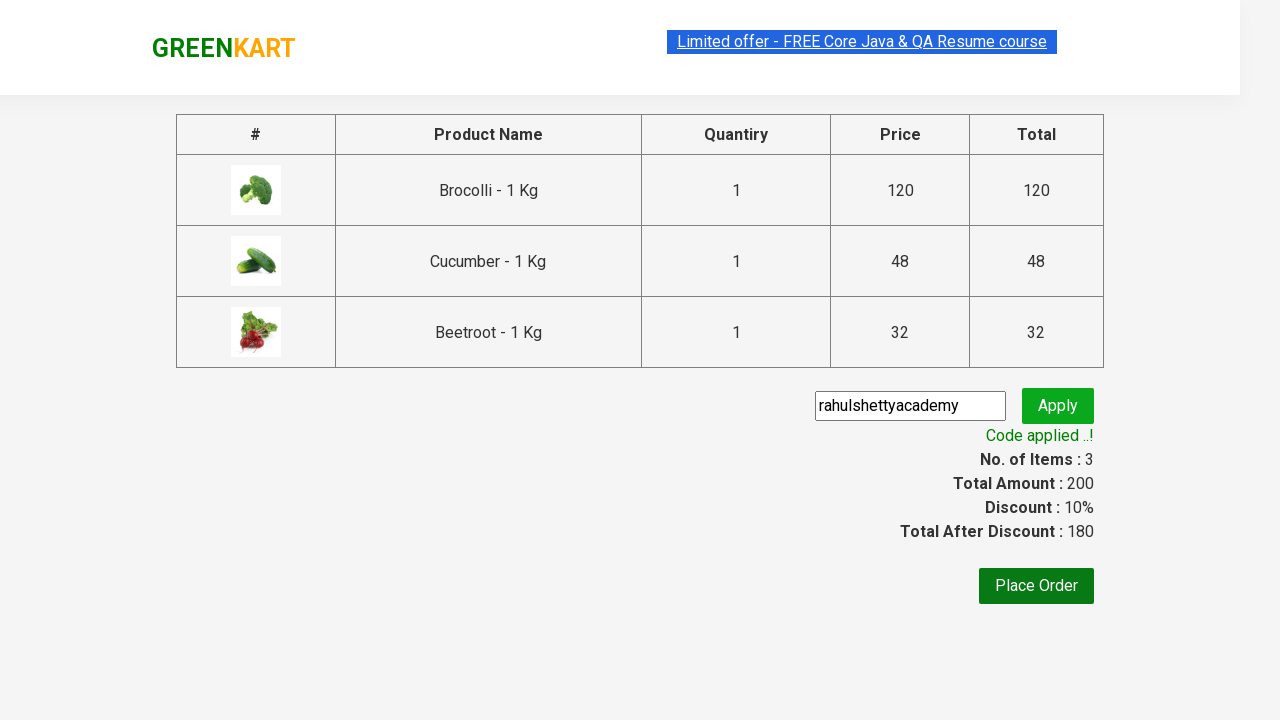